Tests browser alert handling by clicking buttons that trigger JS alerts and prompts, then accepting/dismissing them

Starting URL: https://the-internet.herokuapp.com/

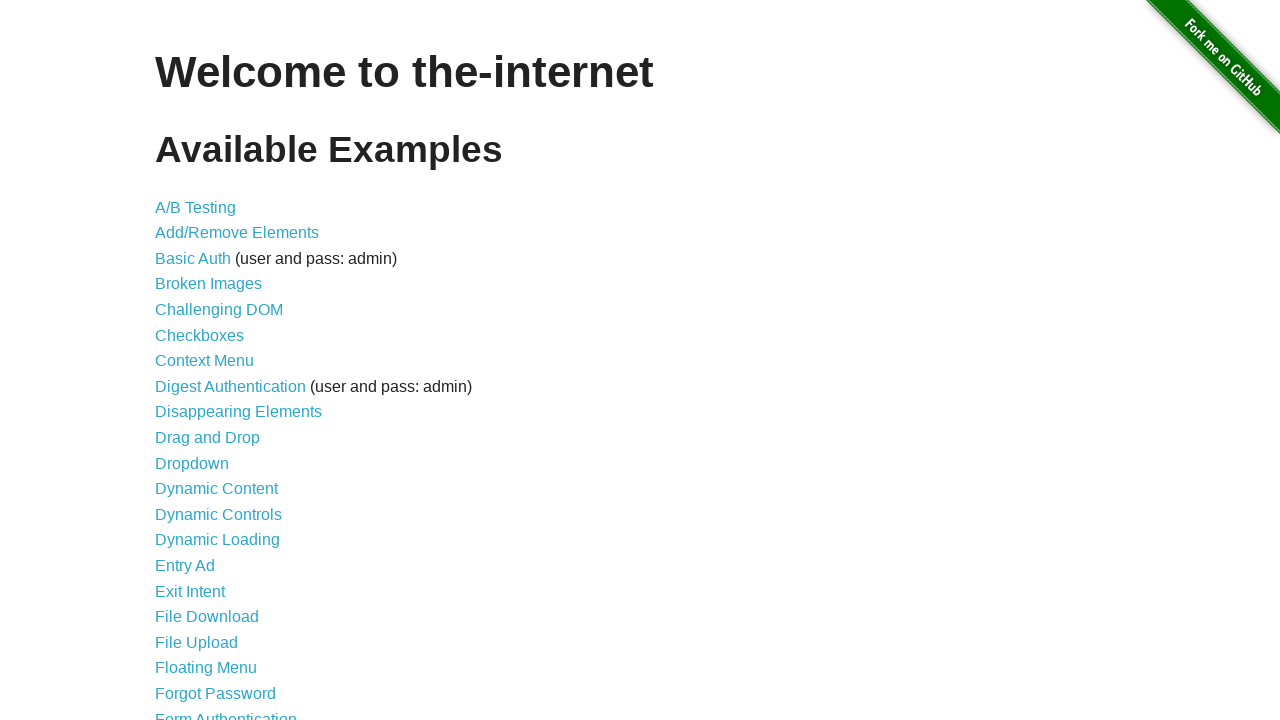

Clicked on JavaScript Alerts link at (214, 361) on xpath=//a[contains(text(),'JavaScript Alerts')]
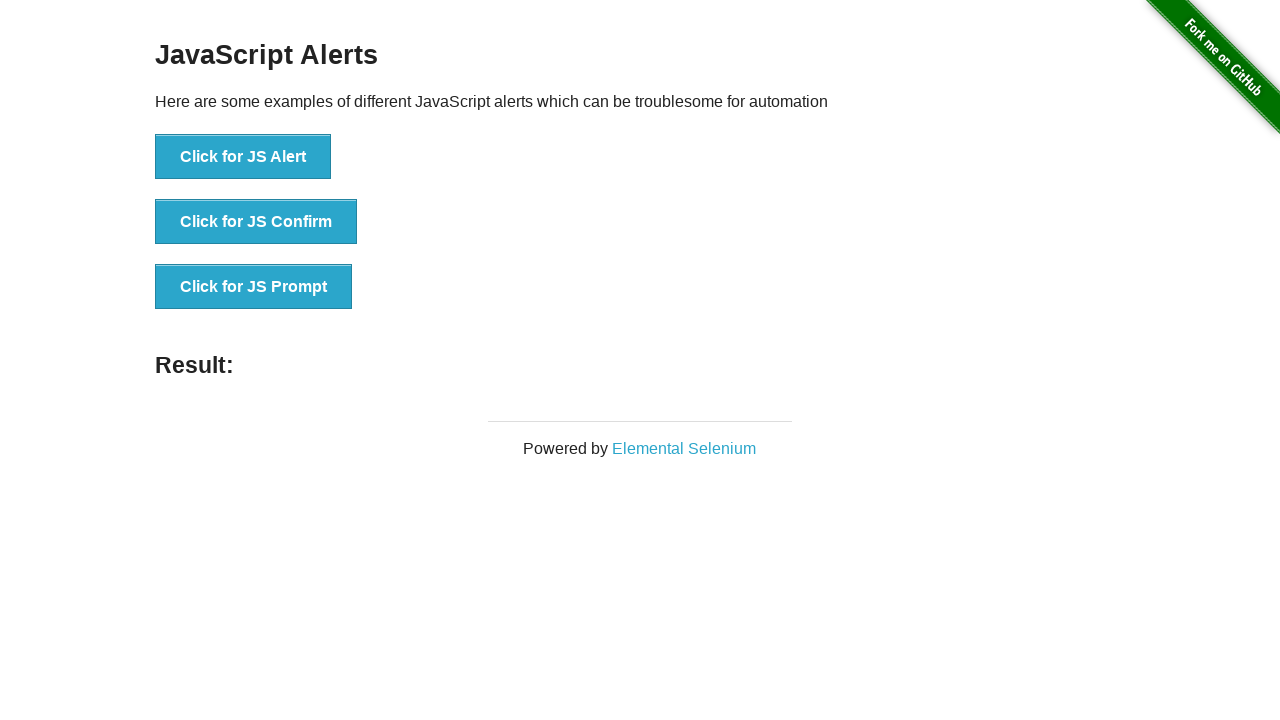

Alert buttons loaded
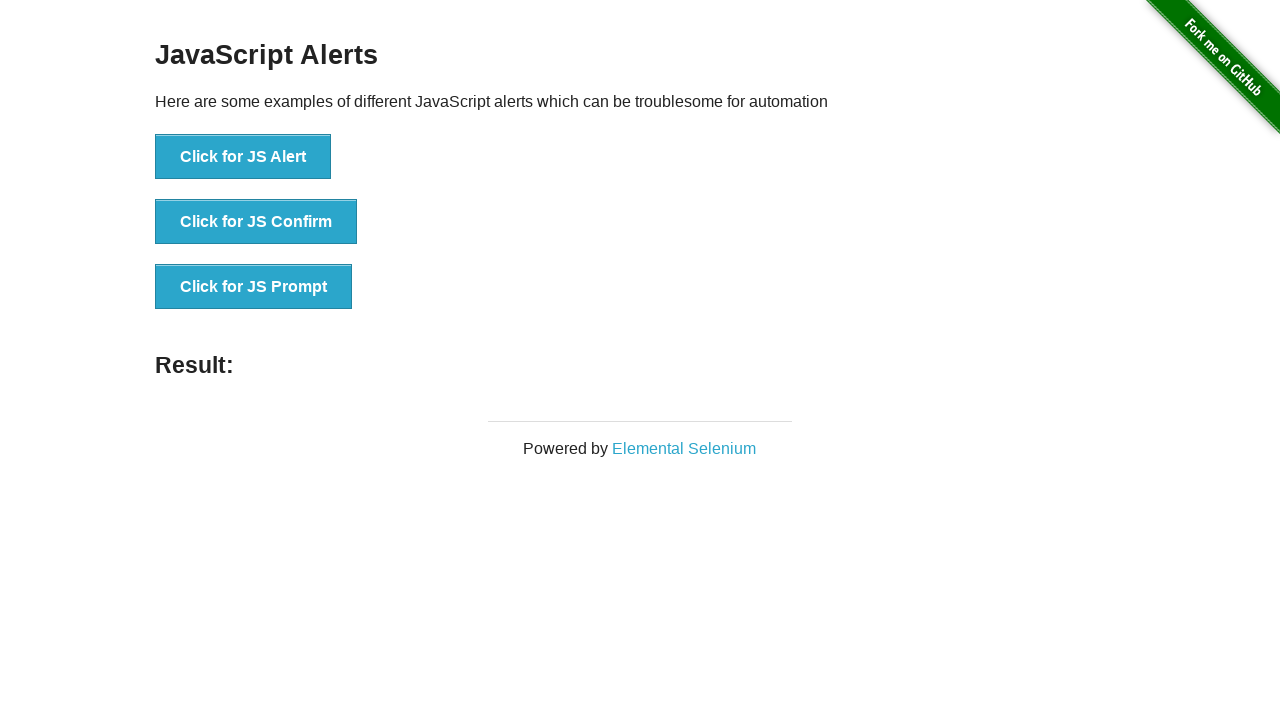

Clicked JS Alert button and dismissed the alert at (243, 157) on xpath=//button[@onClick='jsAlert()']
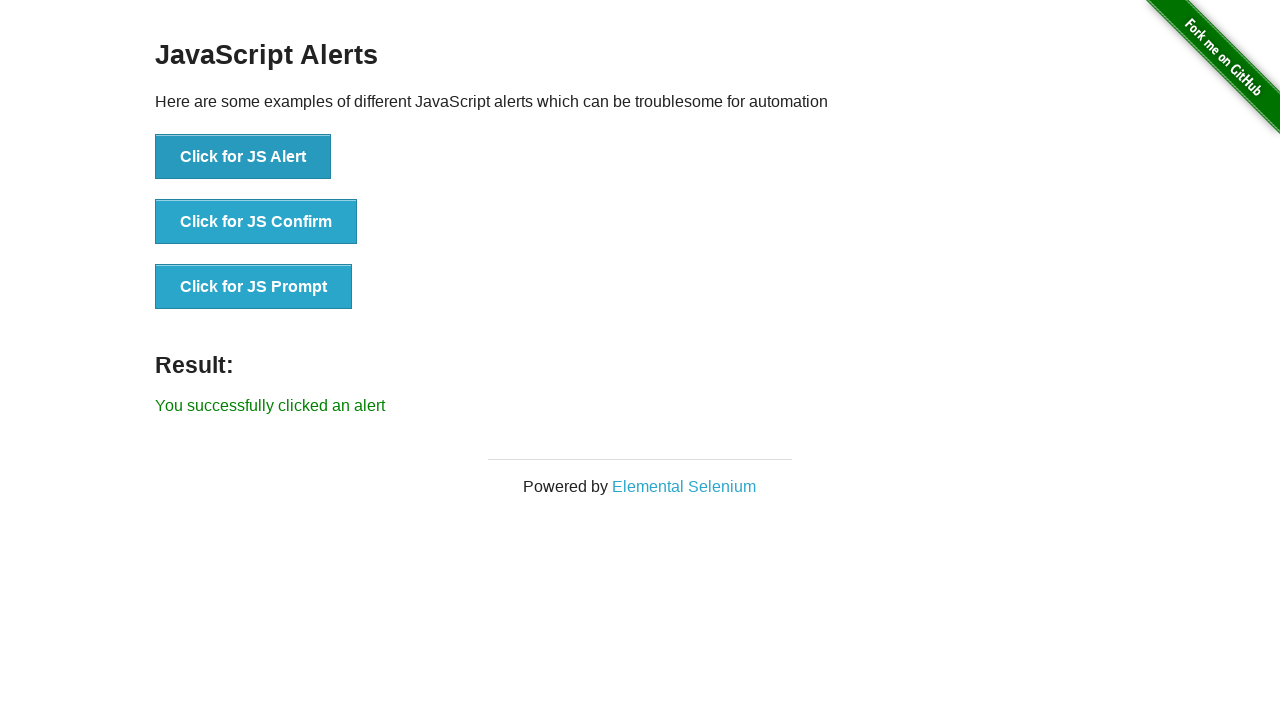

Clicked JS Alert button and accepted the alert at (243, 157) on xpath=//button[@onClick='jsAlert()']
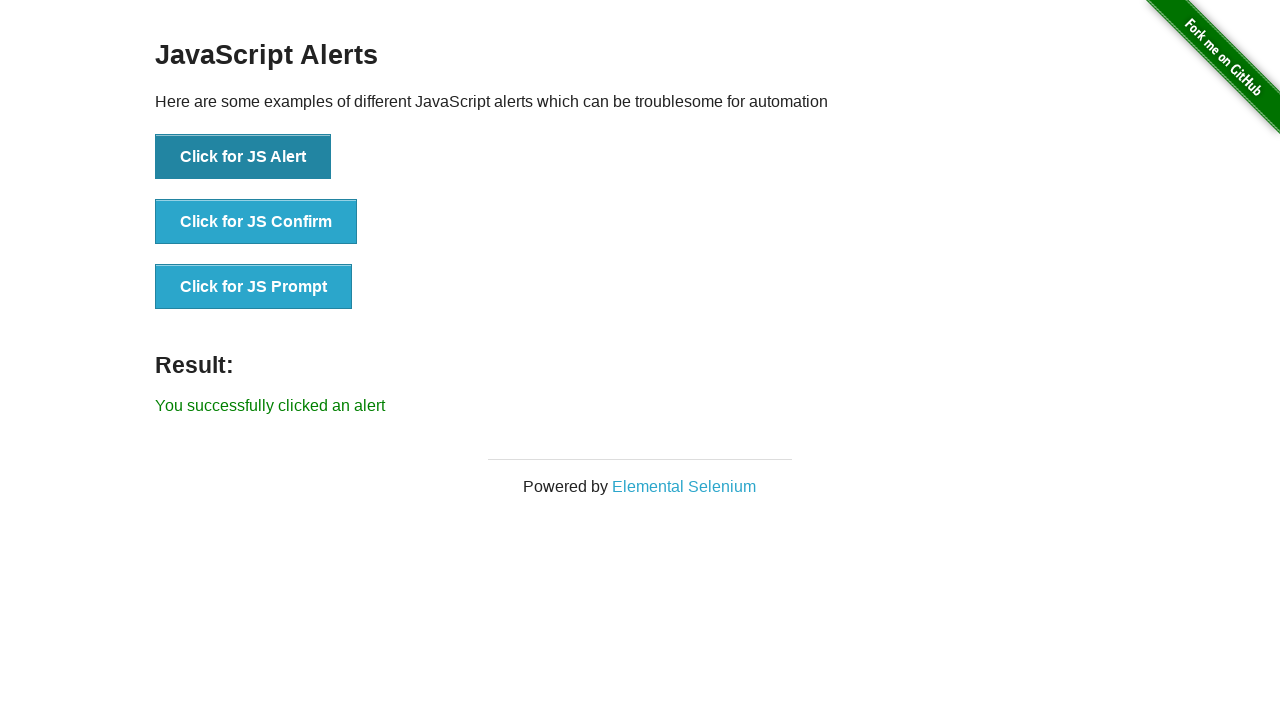

Clicked JS Prompt button and entered 'My Name is Victor' at (254, 287) on xpath=//button[@onClick='jsPrompt()']
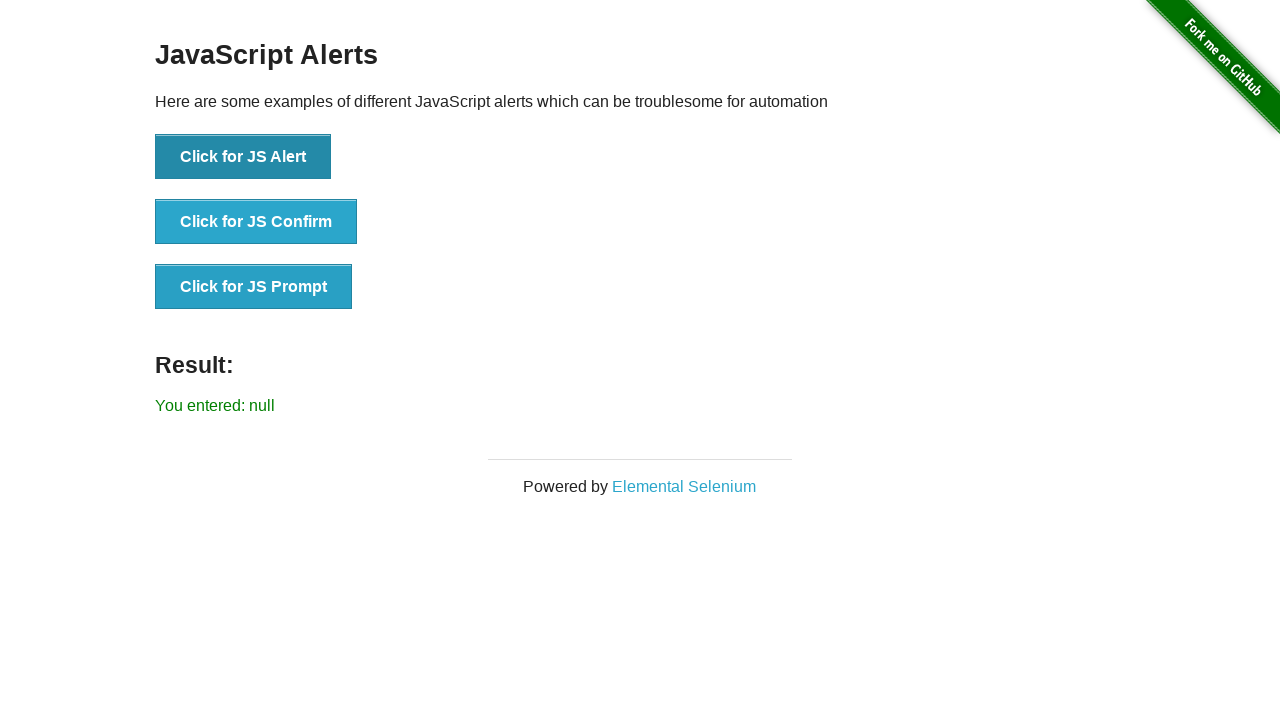

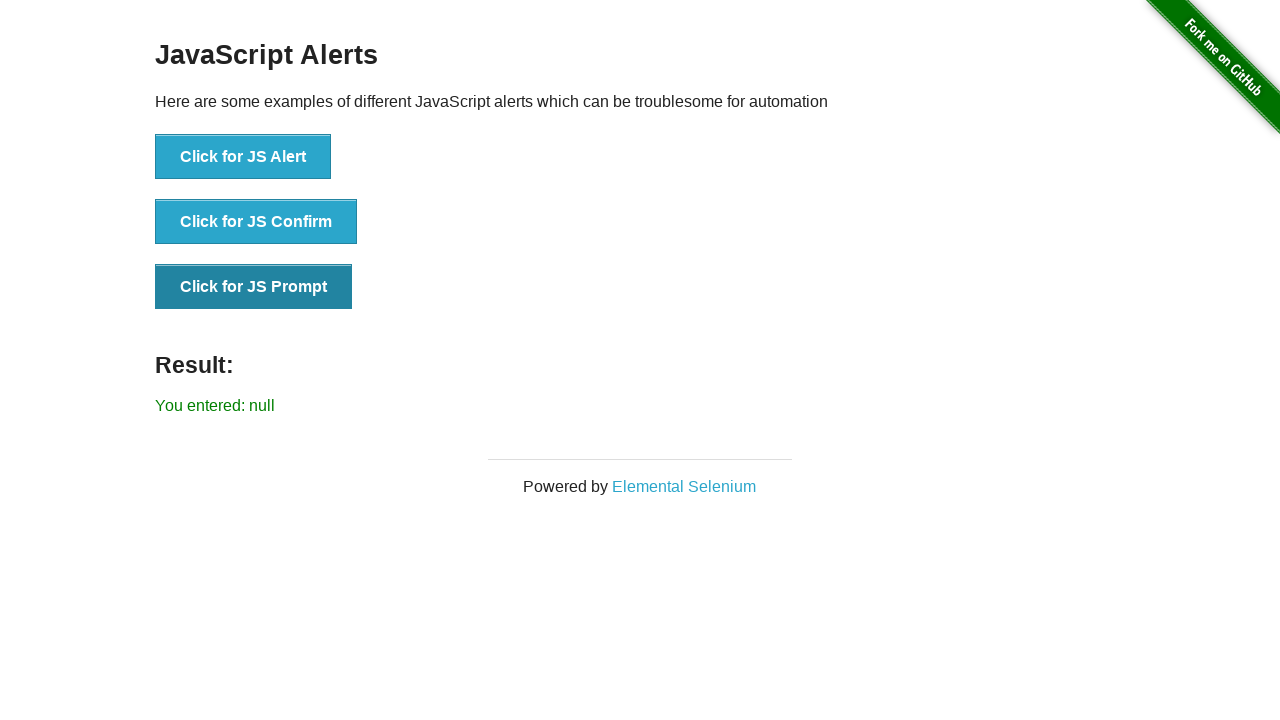